Navigates to json.org website and waits for page load

Starting URL: https://json.org

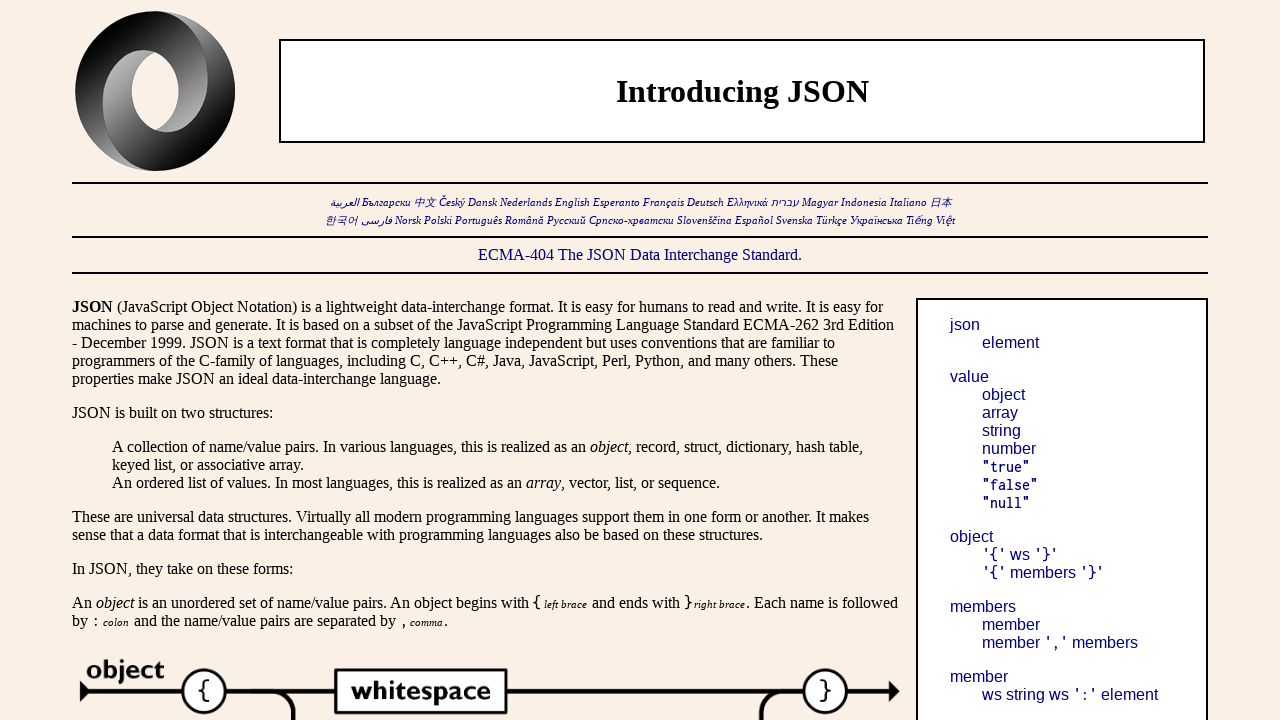

Navigated to https://json.org
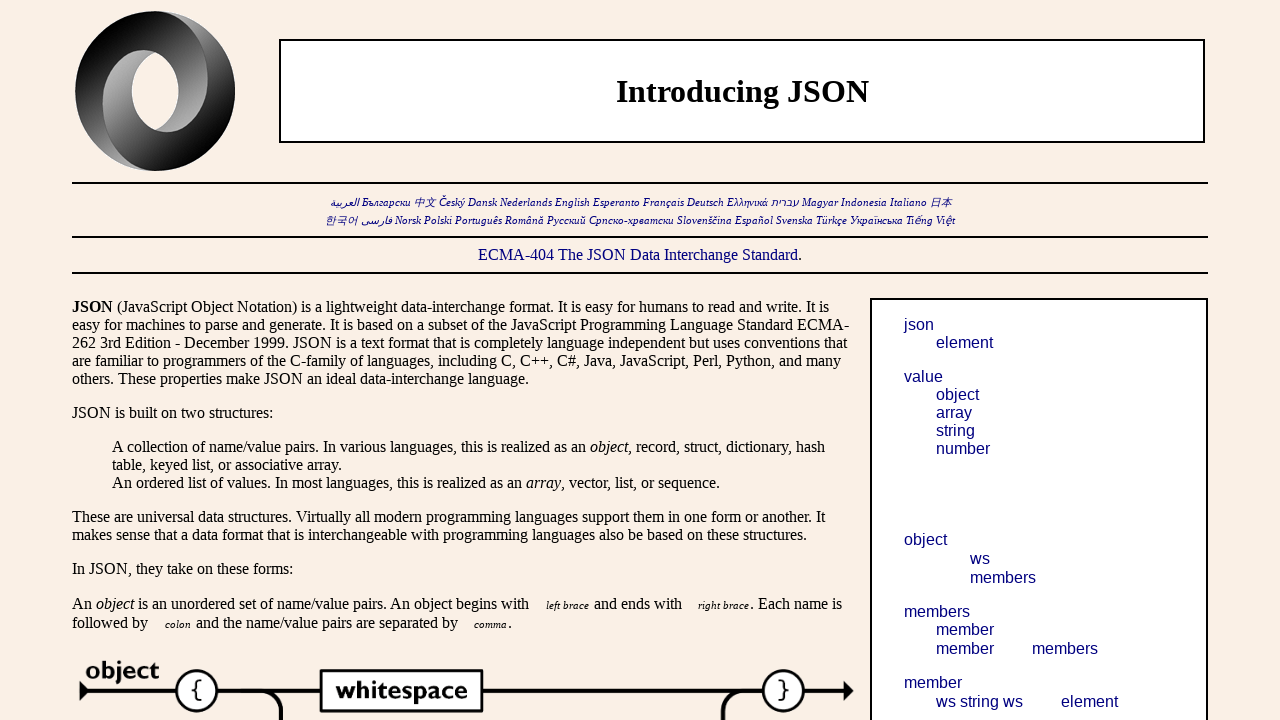

Page loaded - domcontentloaded state reached
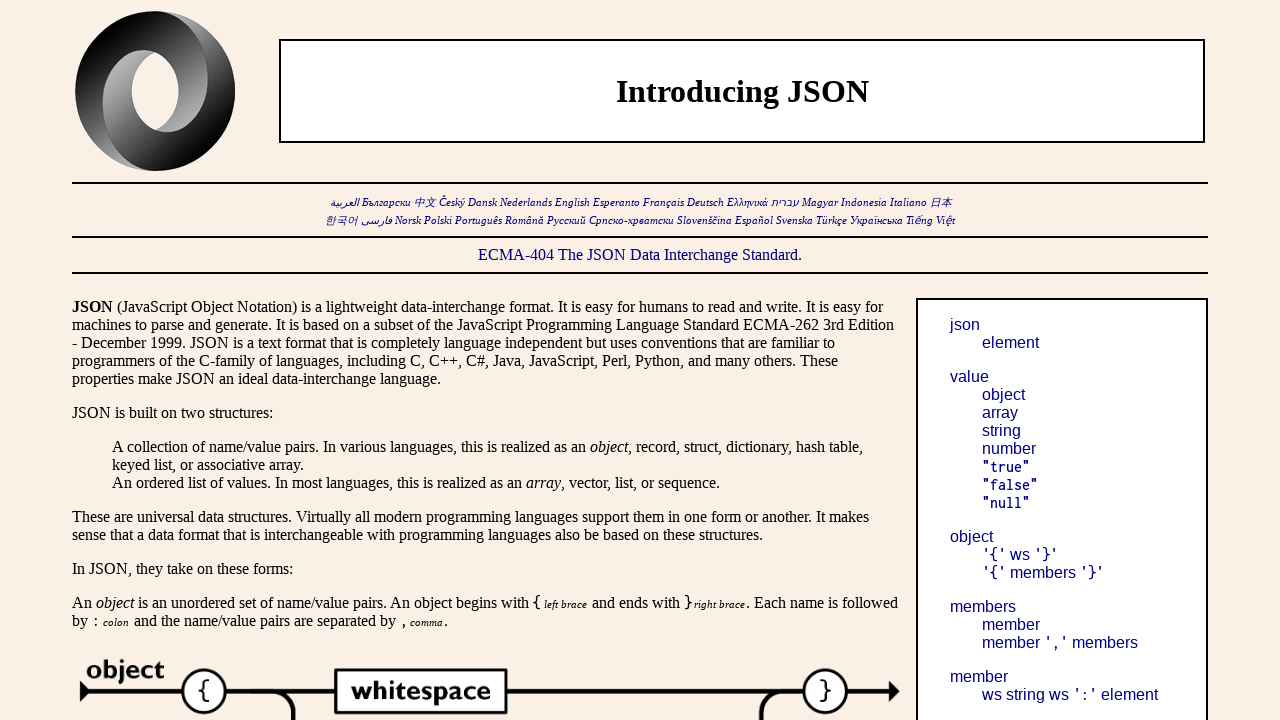

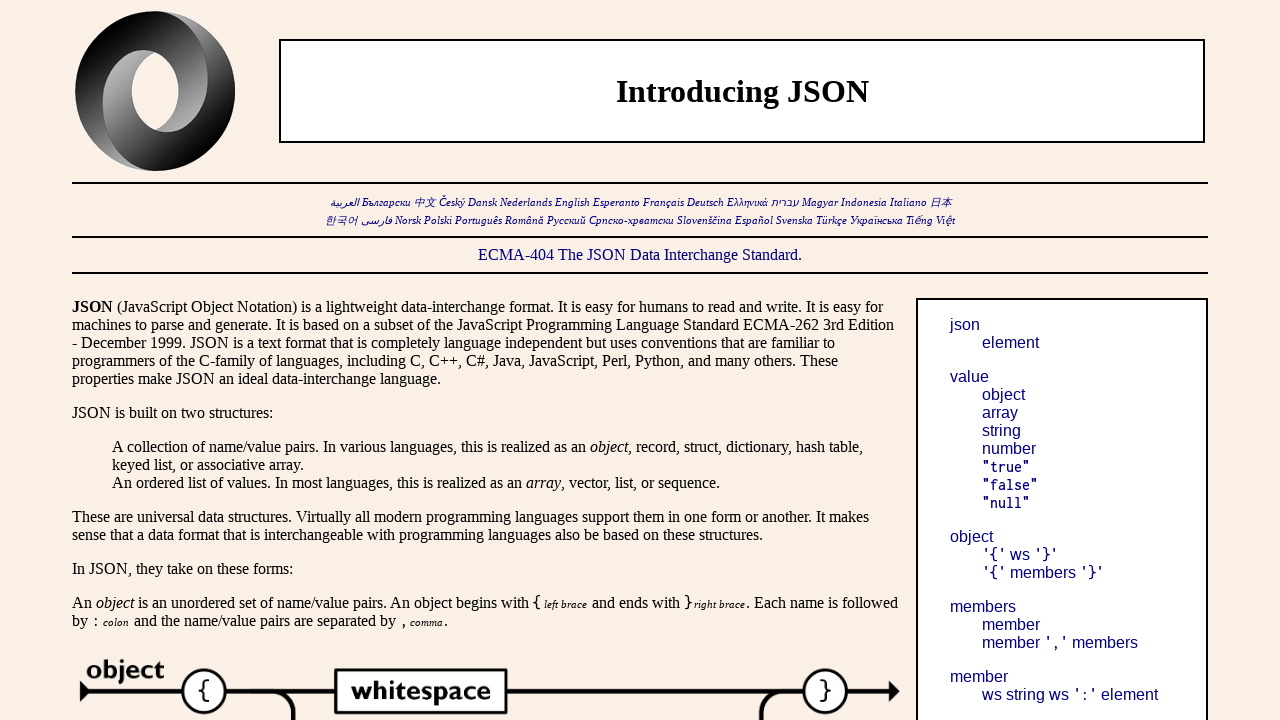